Tests the DemoQA practice registration form by filling in personal details including name, email, gender, phone number, date of birth, subjects, hobbies, address, state and city, then submits the form and verifies the confirmation modal appears.

Starting URL: https://demoqa.com/automation-practice-form

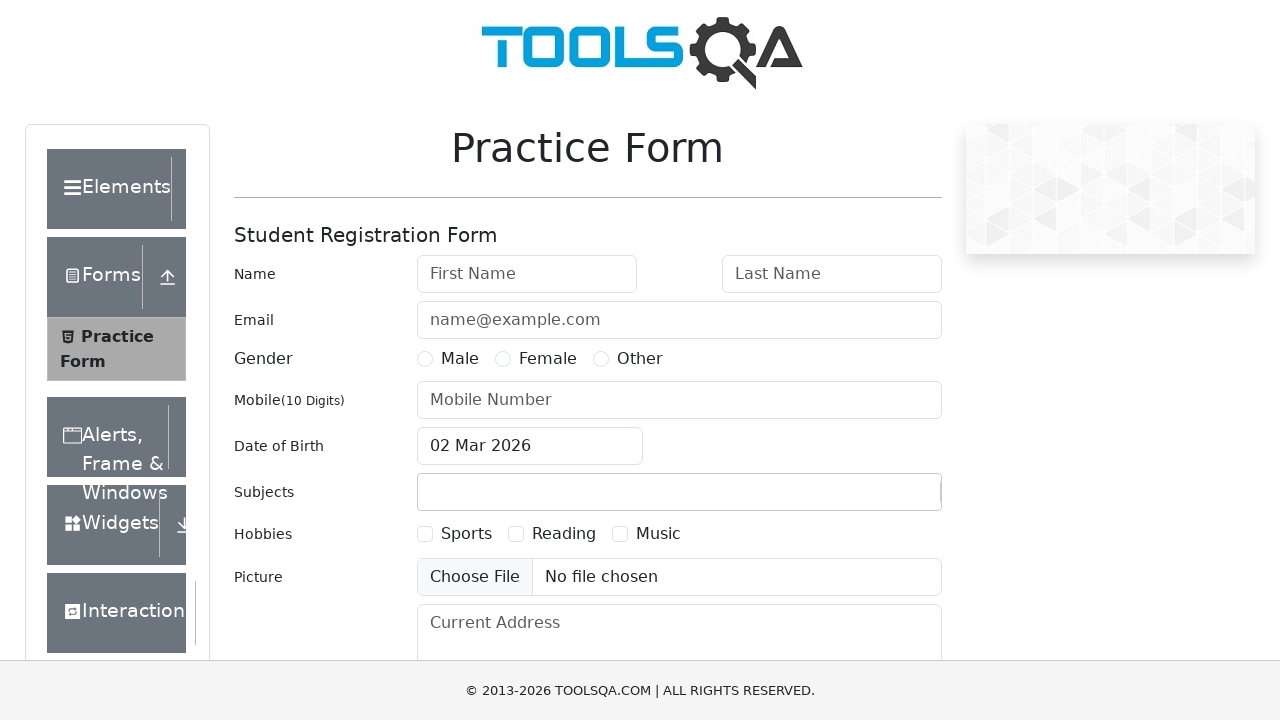

Filled first name field with 'Marcus' on #firstName
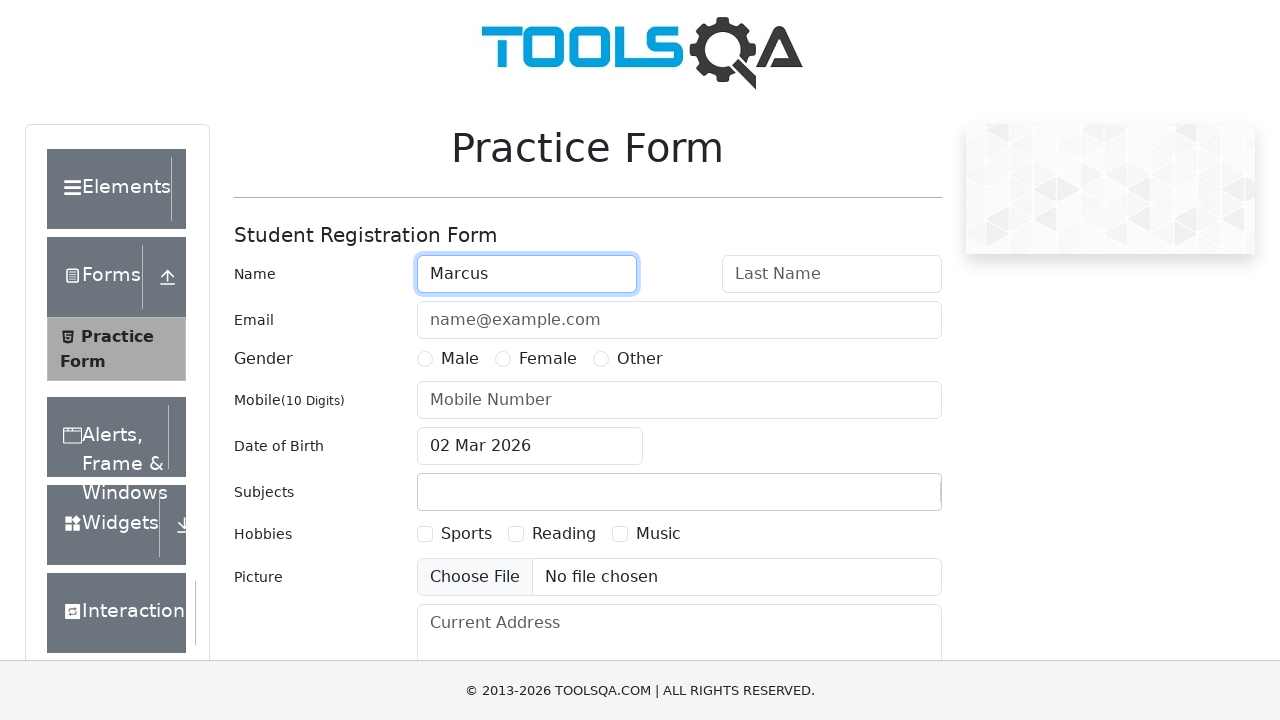

Filled last name field with 'Thompson' on #lastName
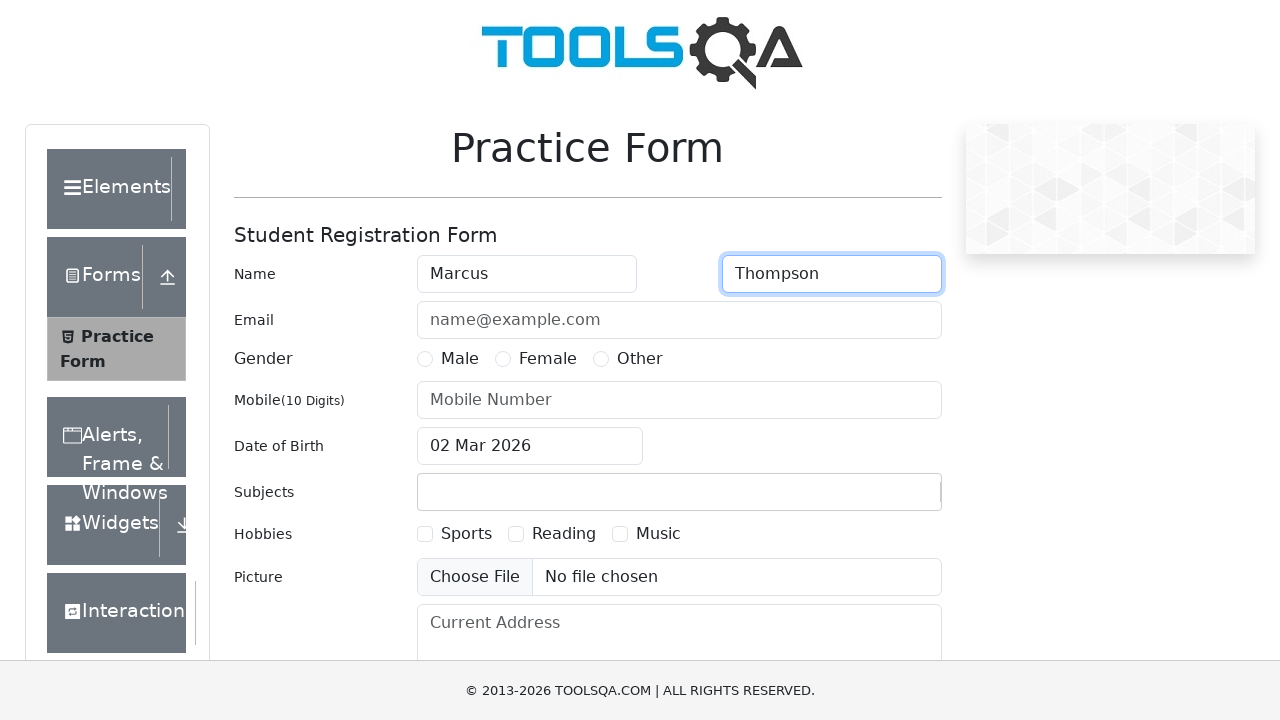

Filled email field with 'marcus.thompson@example.com' on #userEmail
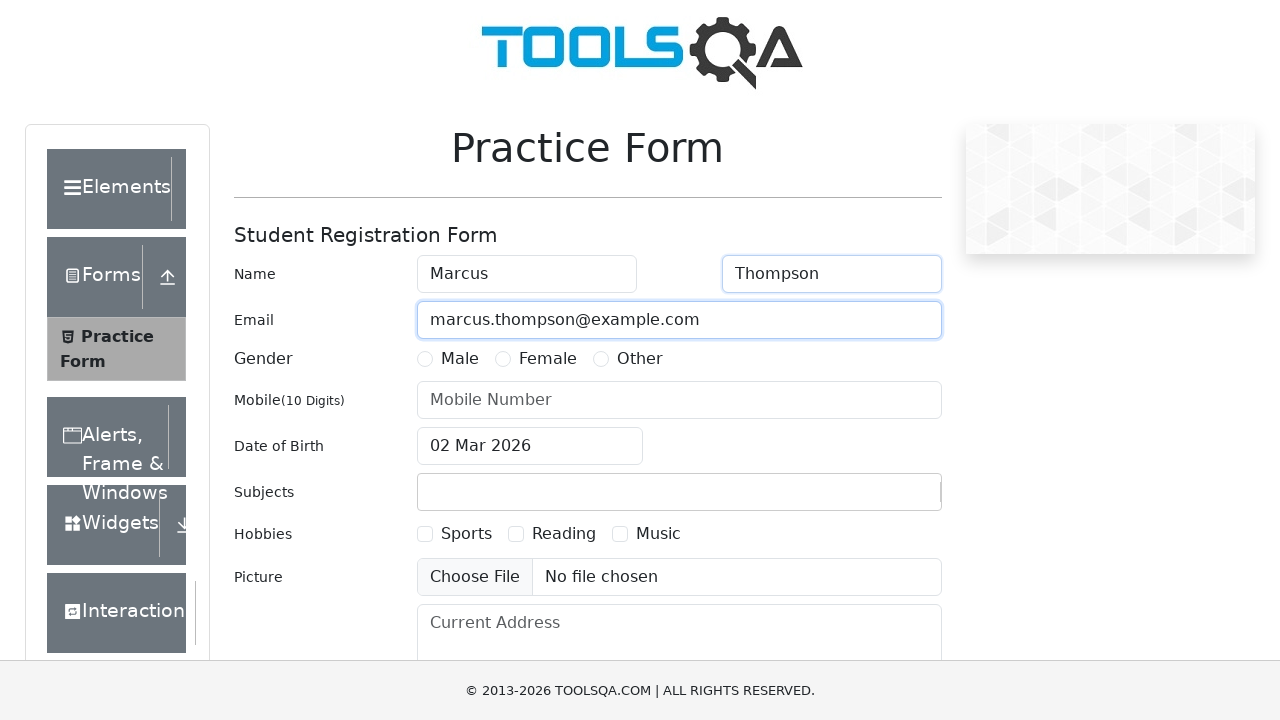

Selected Male gender option at (460, 359) on label[for='gender-radio-1']
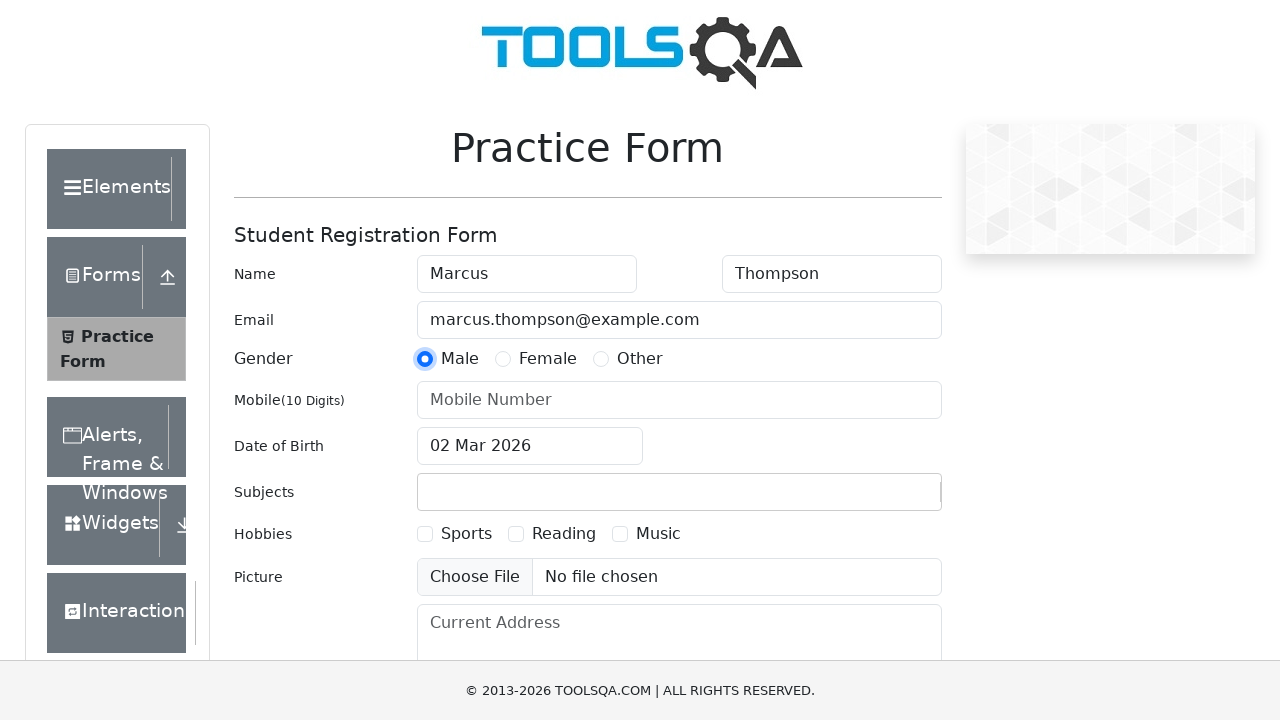

Filled mobile number field with '5551234567' on #userNumber
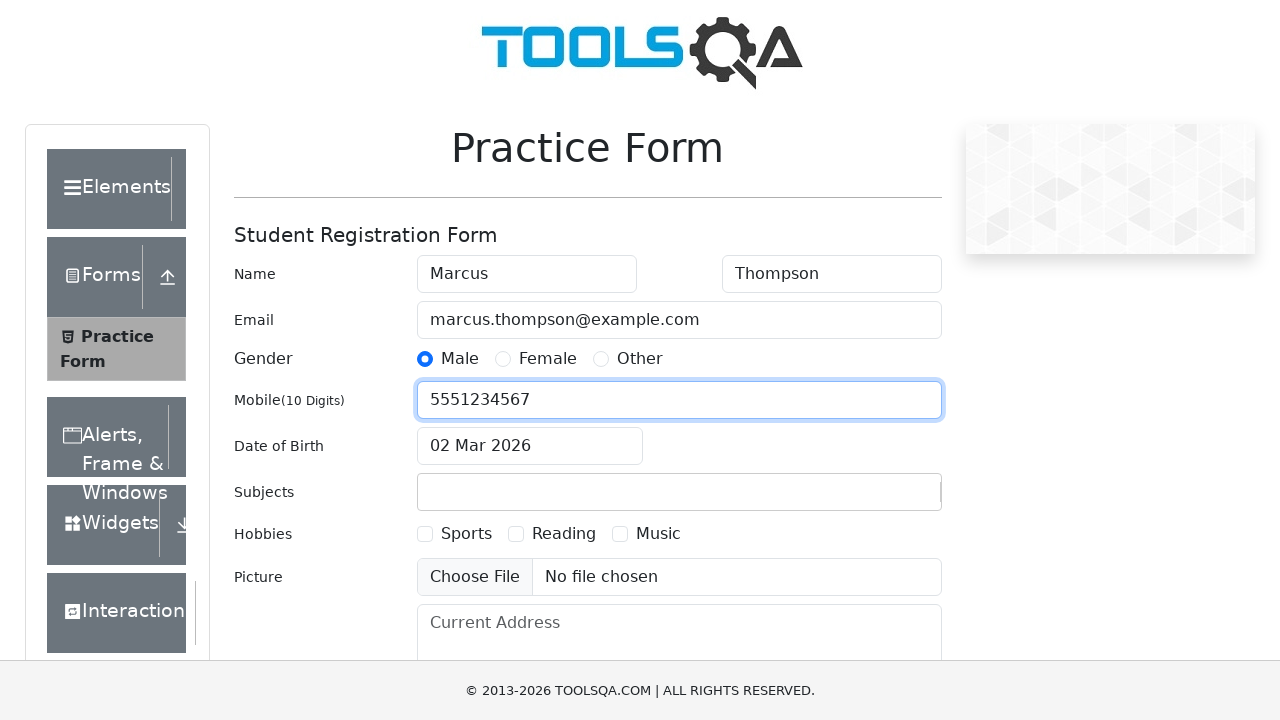

Clicked date of birth input field at (530, 446) on #dateOfBirthInput
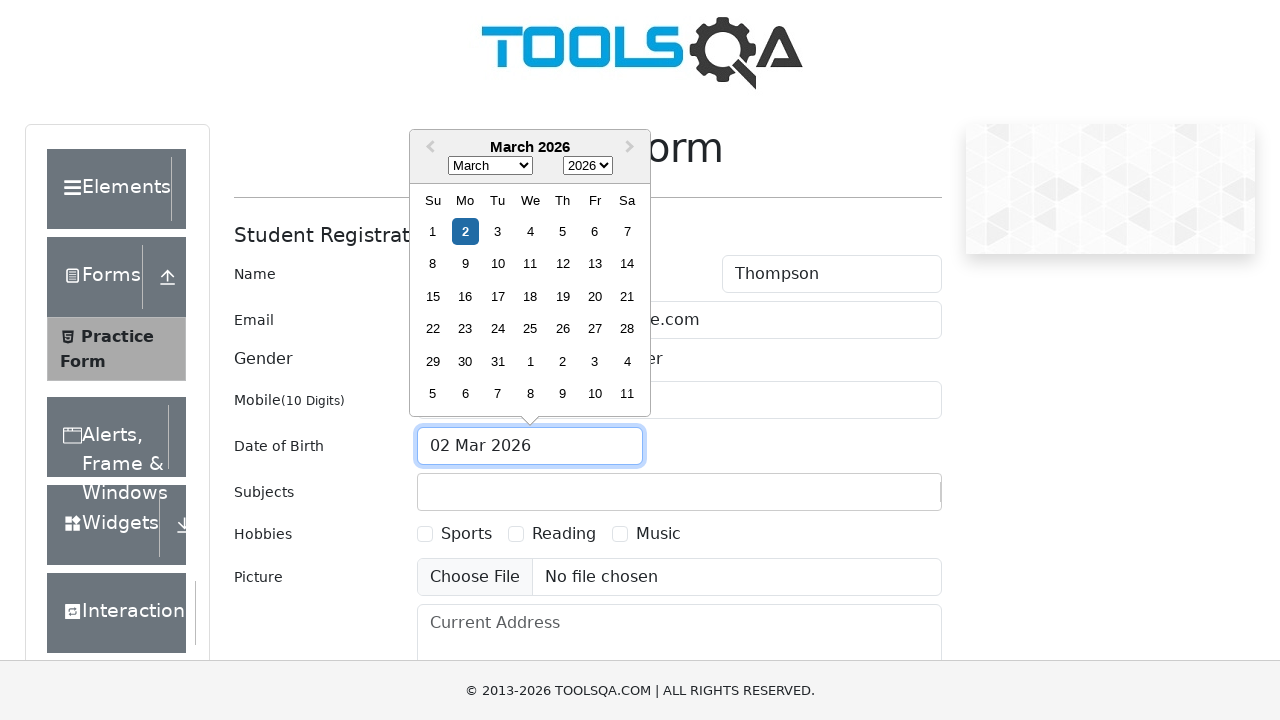

Selected all text in date of birth field
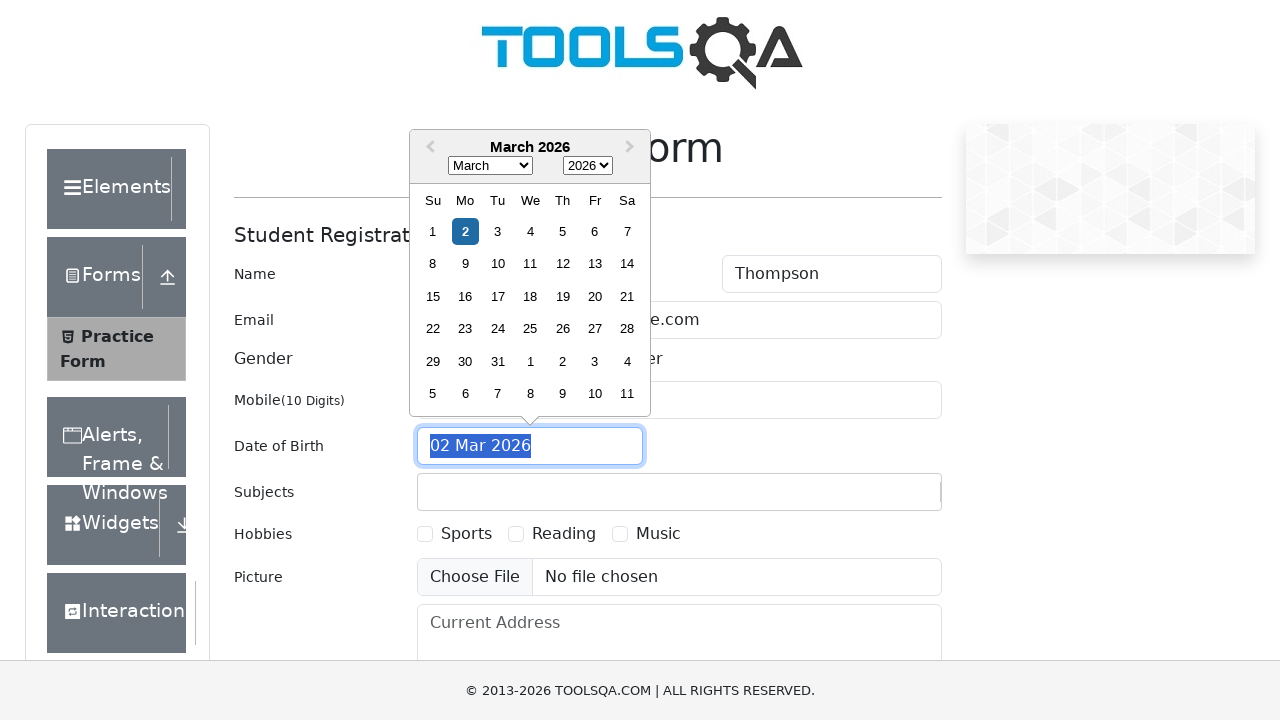

Typed date of birth '15 Mar 1992'
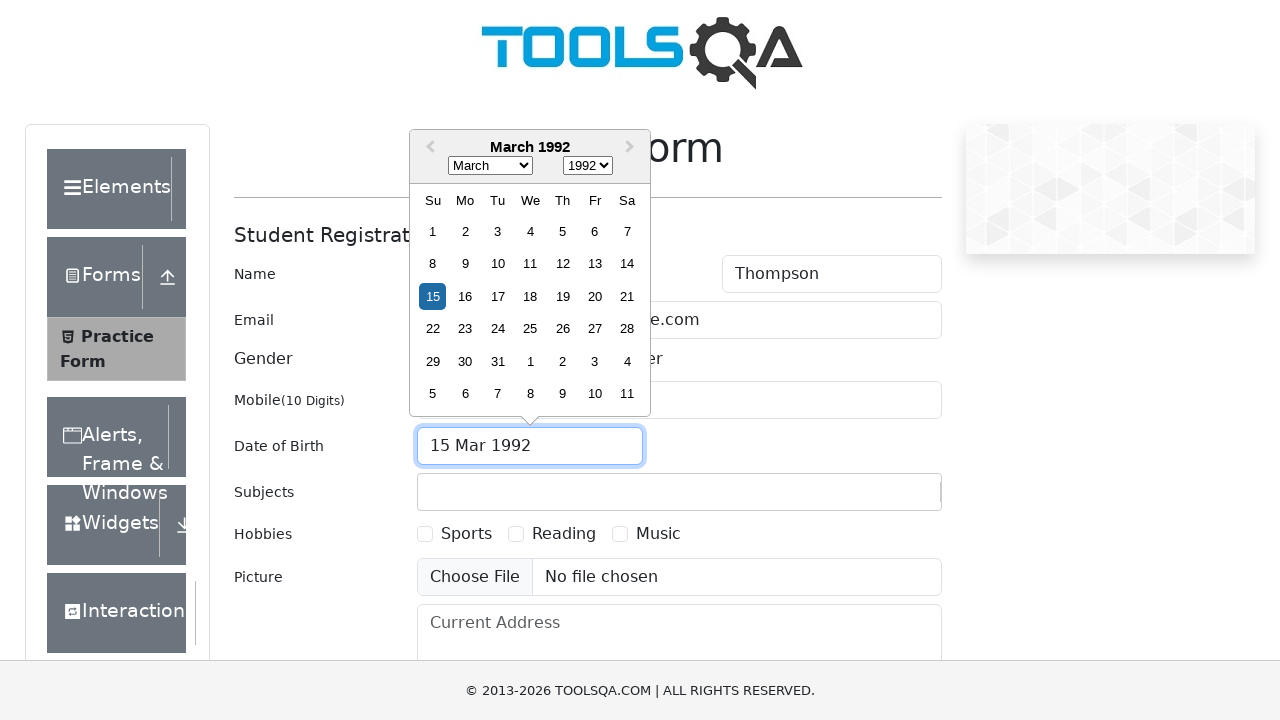

Pressed Enter to confirm date of birth
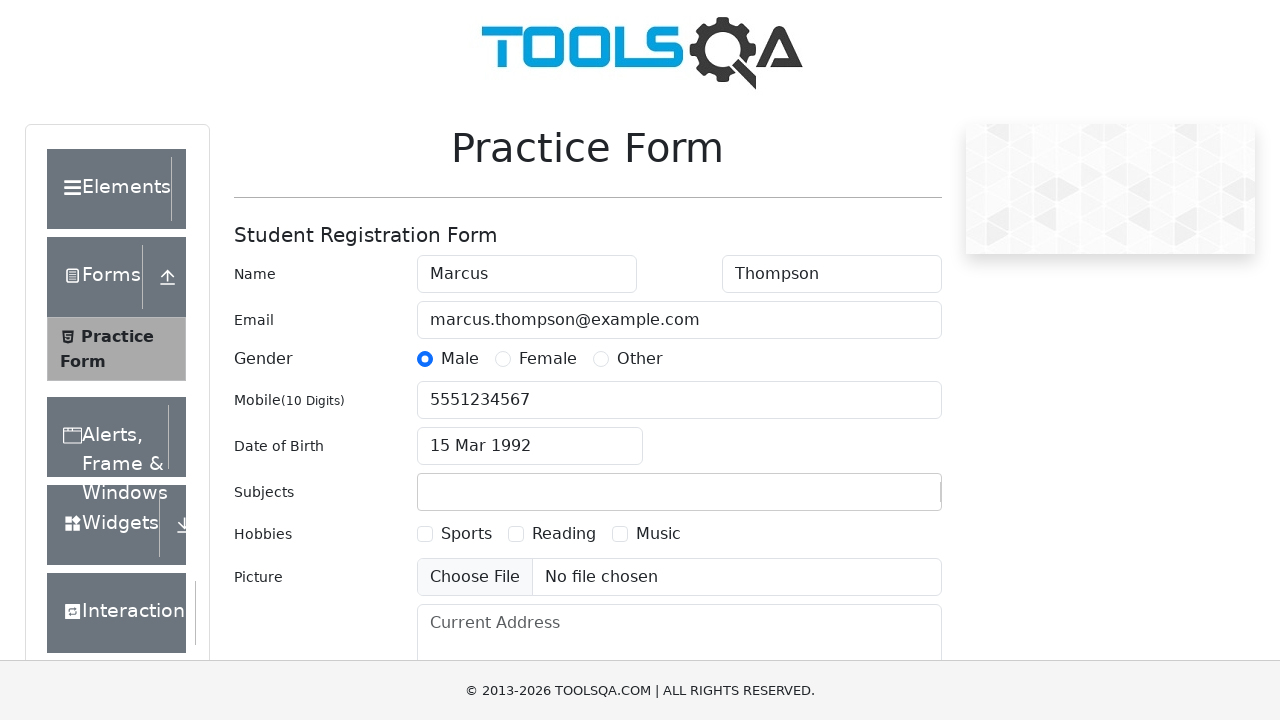

Scrolled down 500 pixels
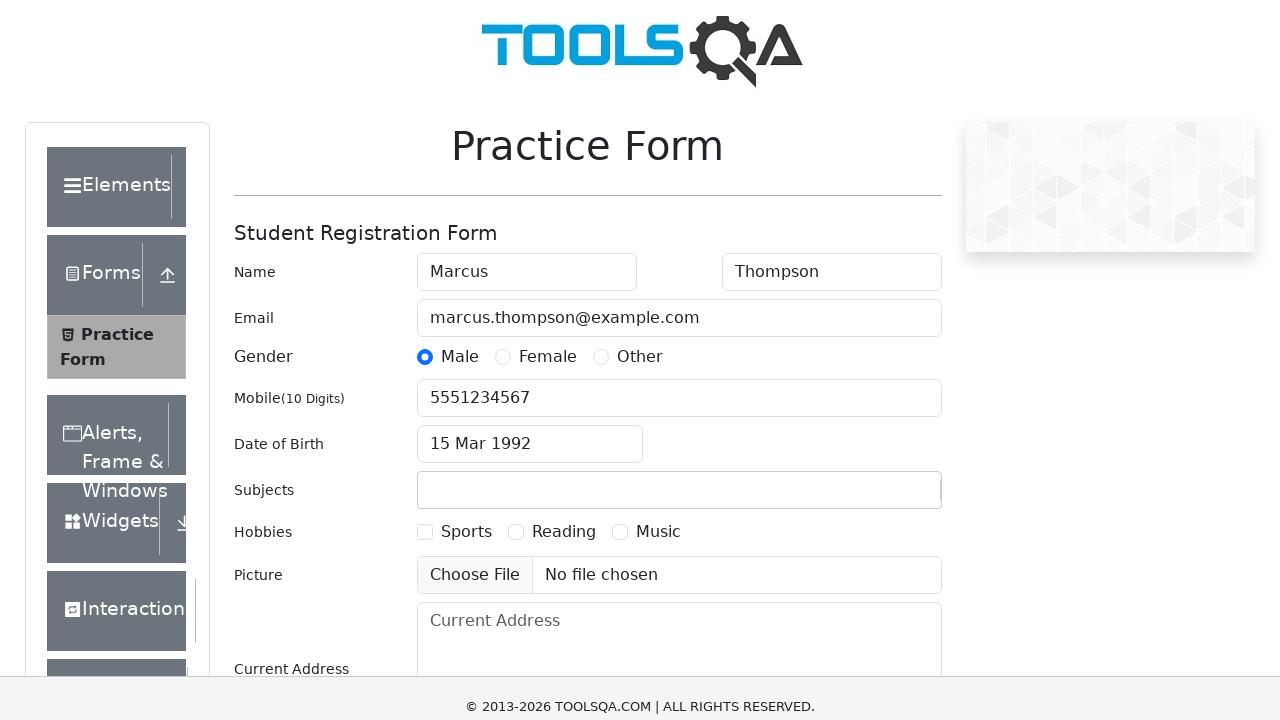

Typed 'H' in subjects input field on #subjectsInput
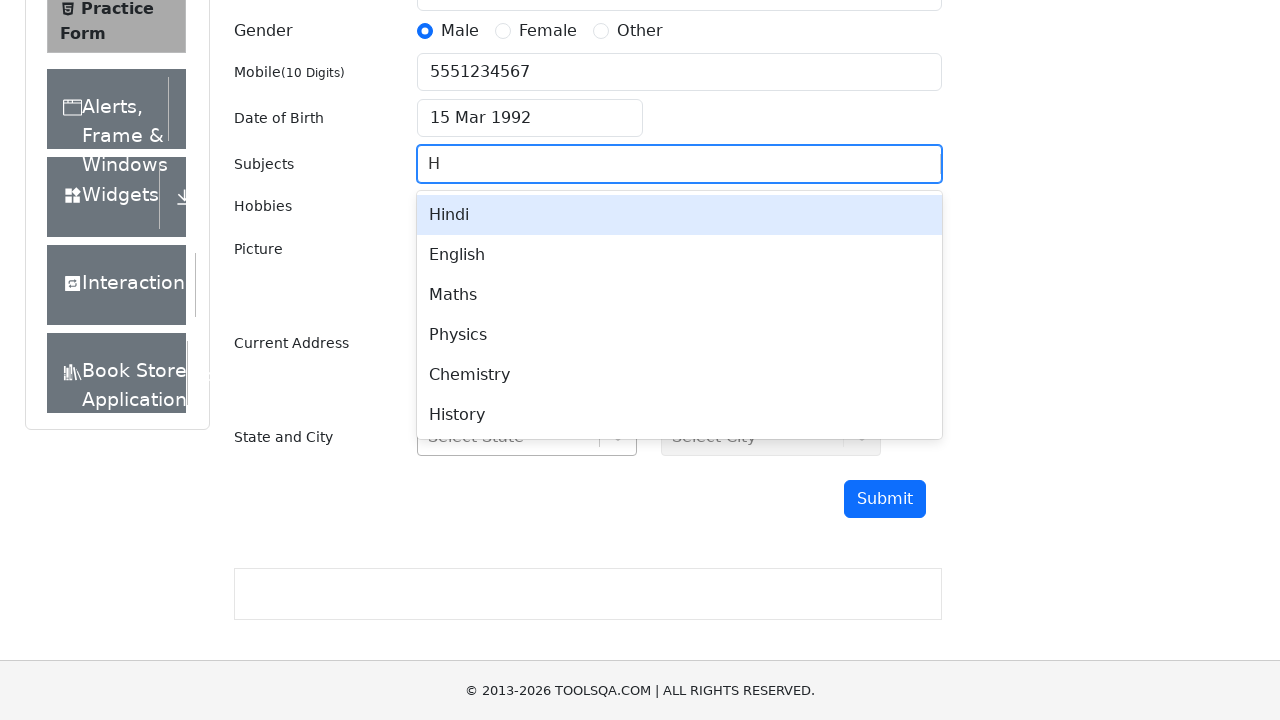

Selected first subject option from dropdown at (679, 215) on #react-select-2-option-0
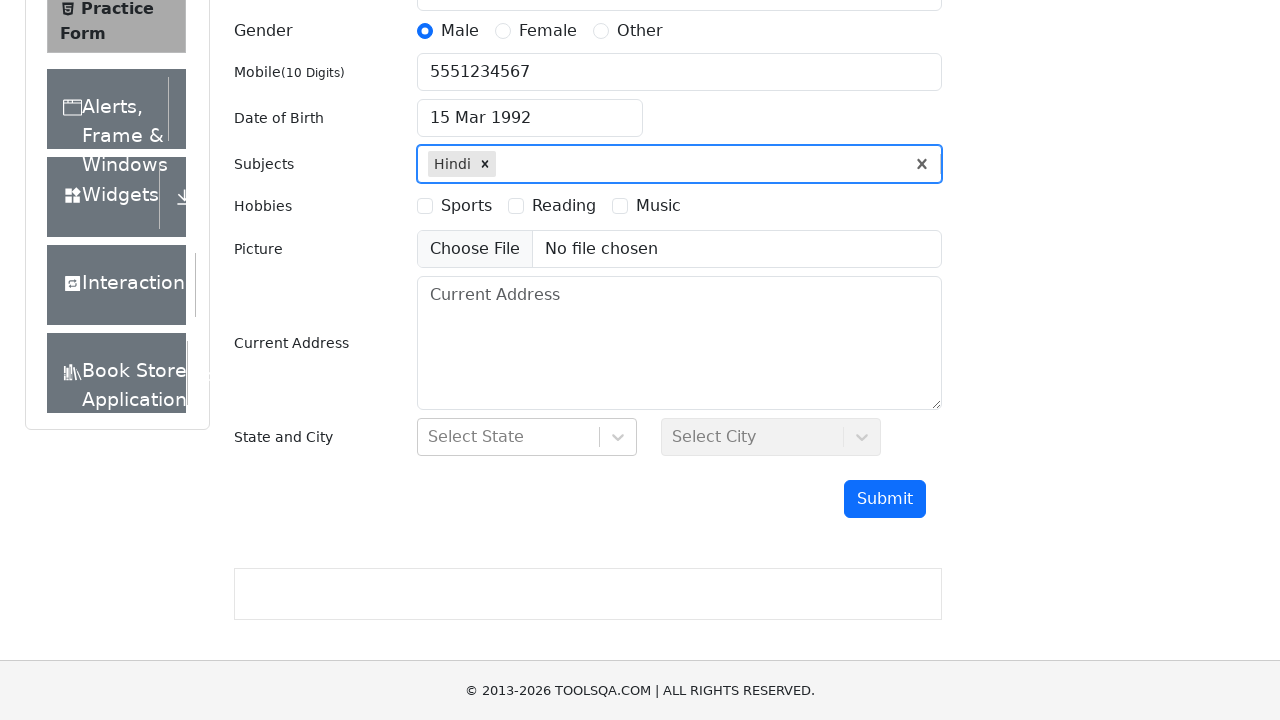

Selected Music hobby checkbox at (658, 206) on label[for='hobbies-checkbox-3']
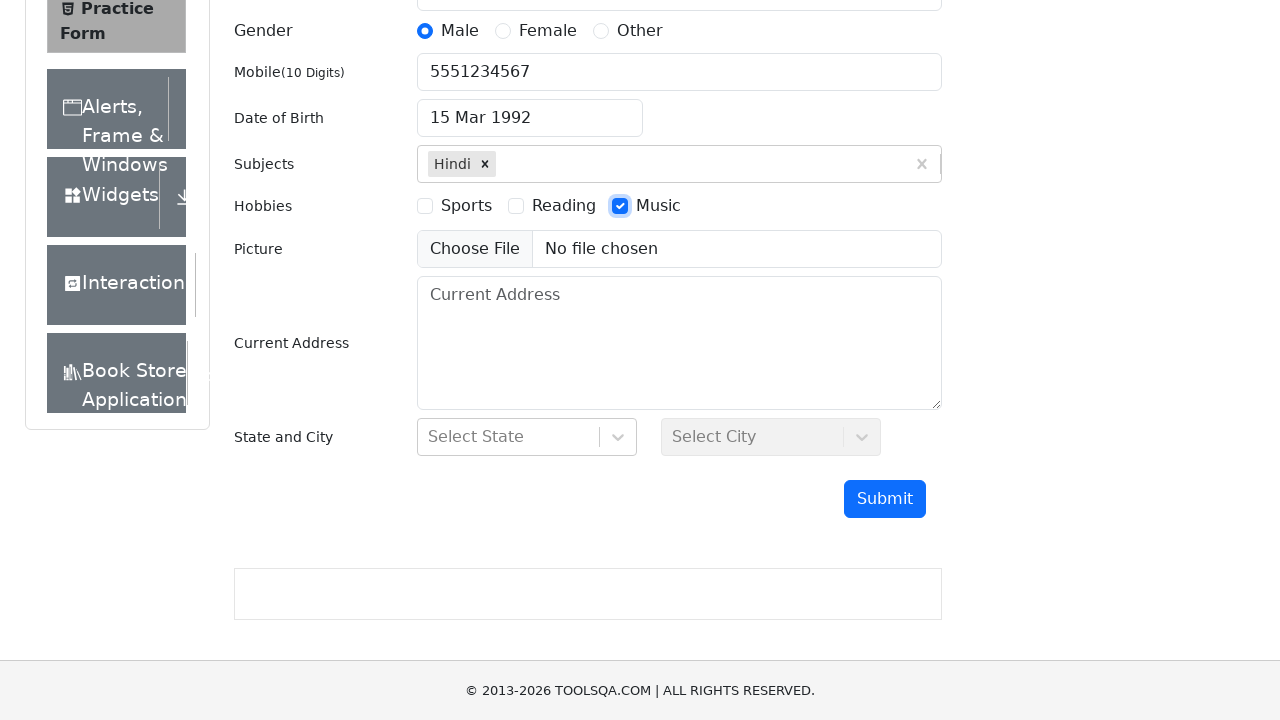

Filled current address with '123 Oak Street, Springfield' on #currentAddress
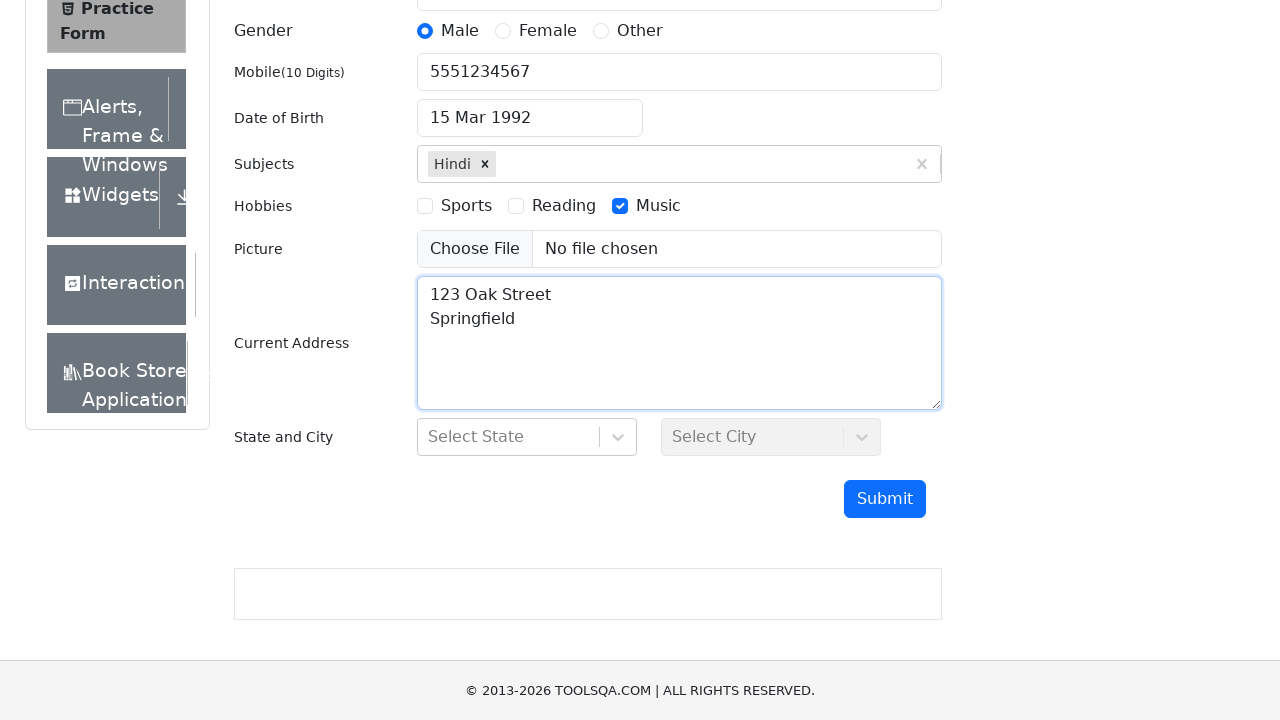

Scrolled down another 500 pixels
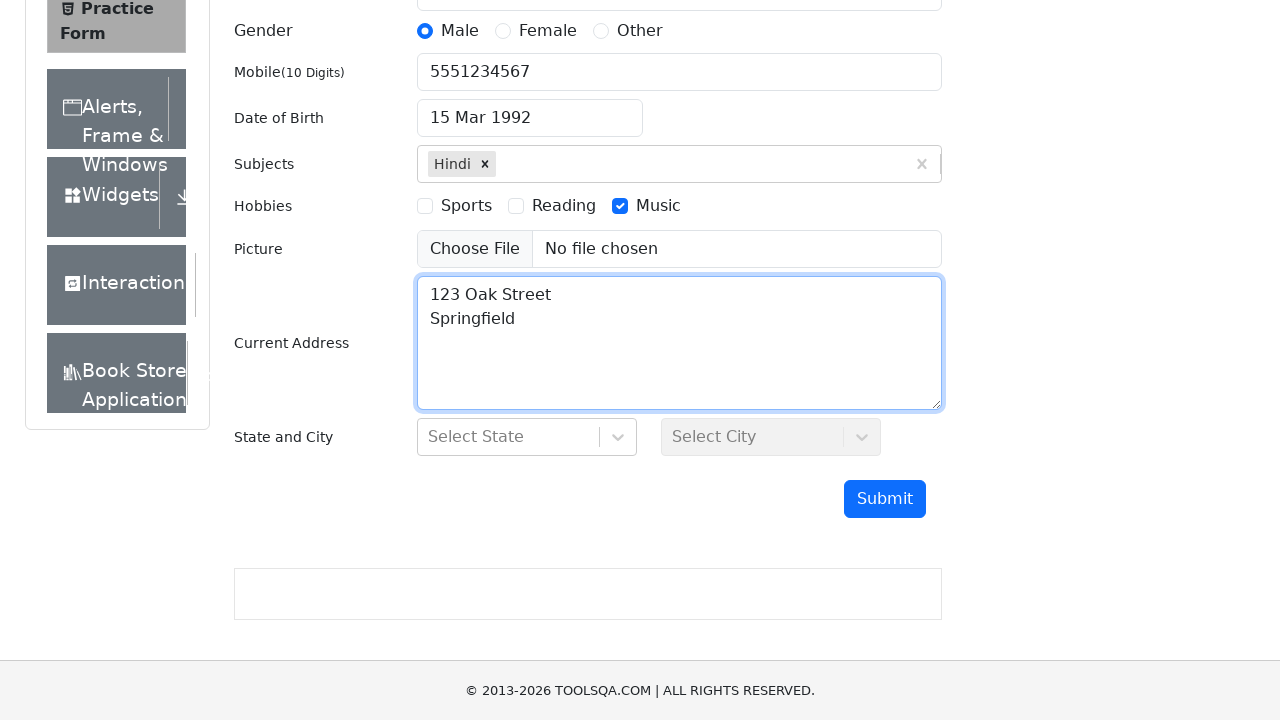

Clicked state dropdown at (527, 437) on #state
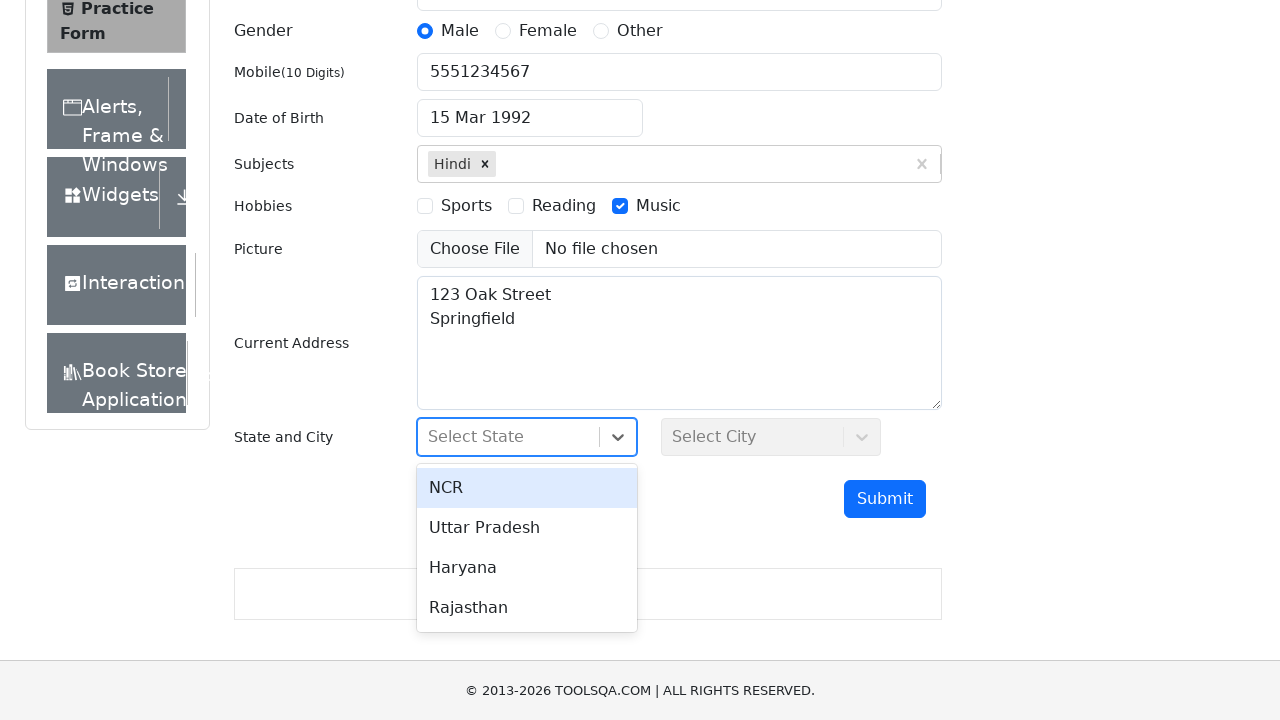

Selected state option from dropdown at (527, 568) on #react-select-3-option-2
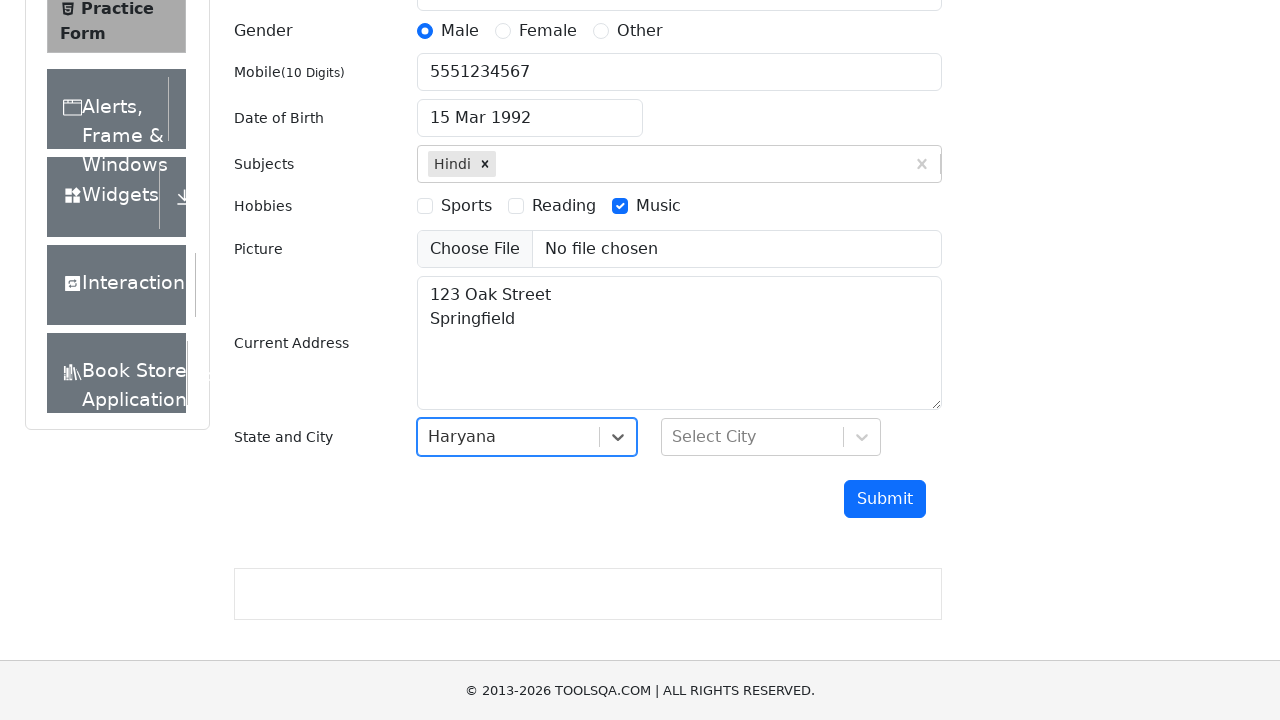

Clicked city dropdown at (771, 437) on #city
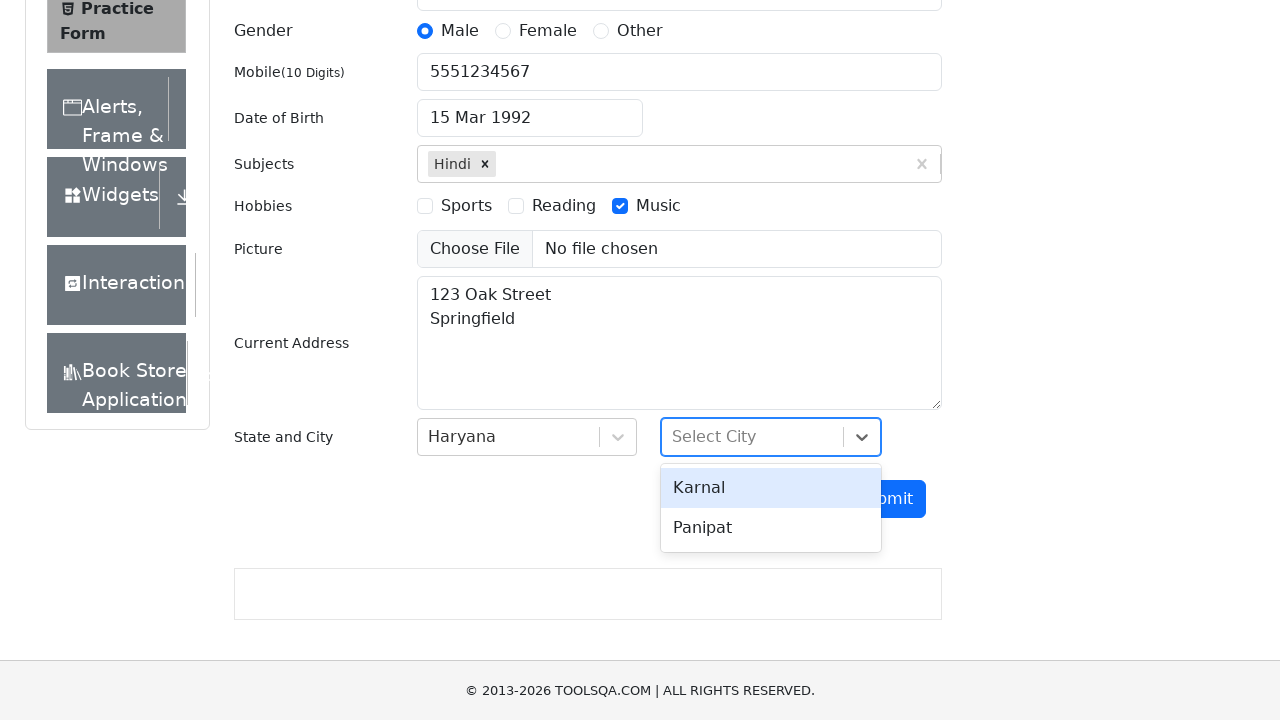

Selected city option from dropdown at (771, 488) on #react-select-4-option-0
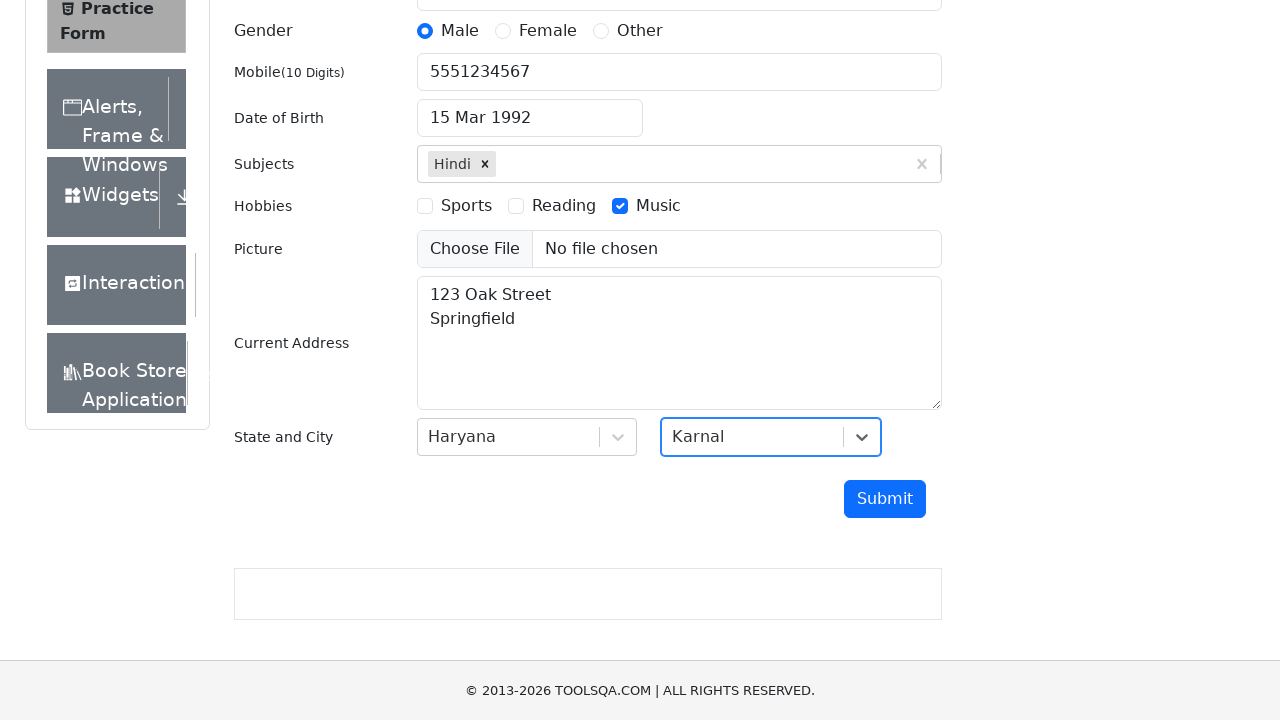

Clicked submit button to submit registration form at (885, 499) on #submit
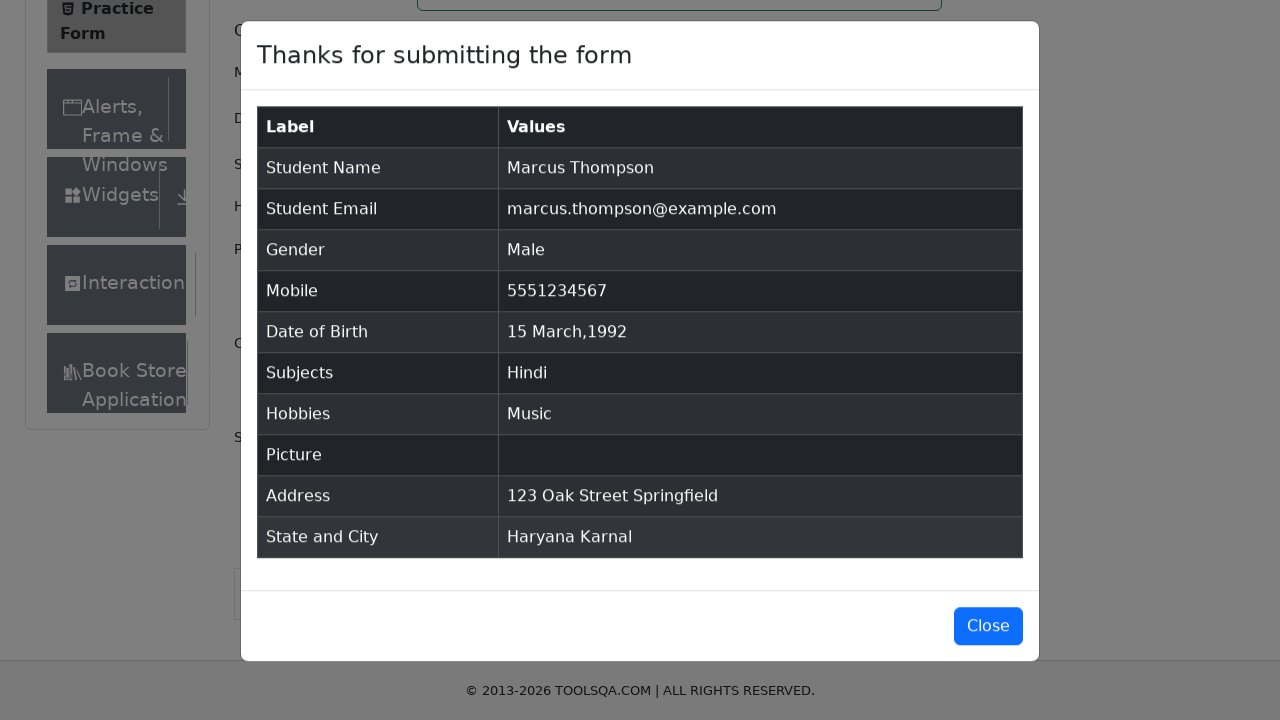

Confirmation modal appeared successfully
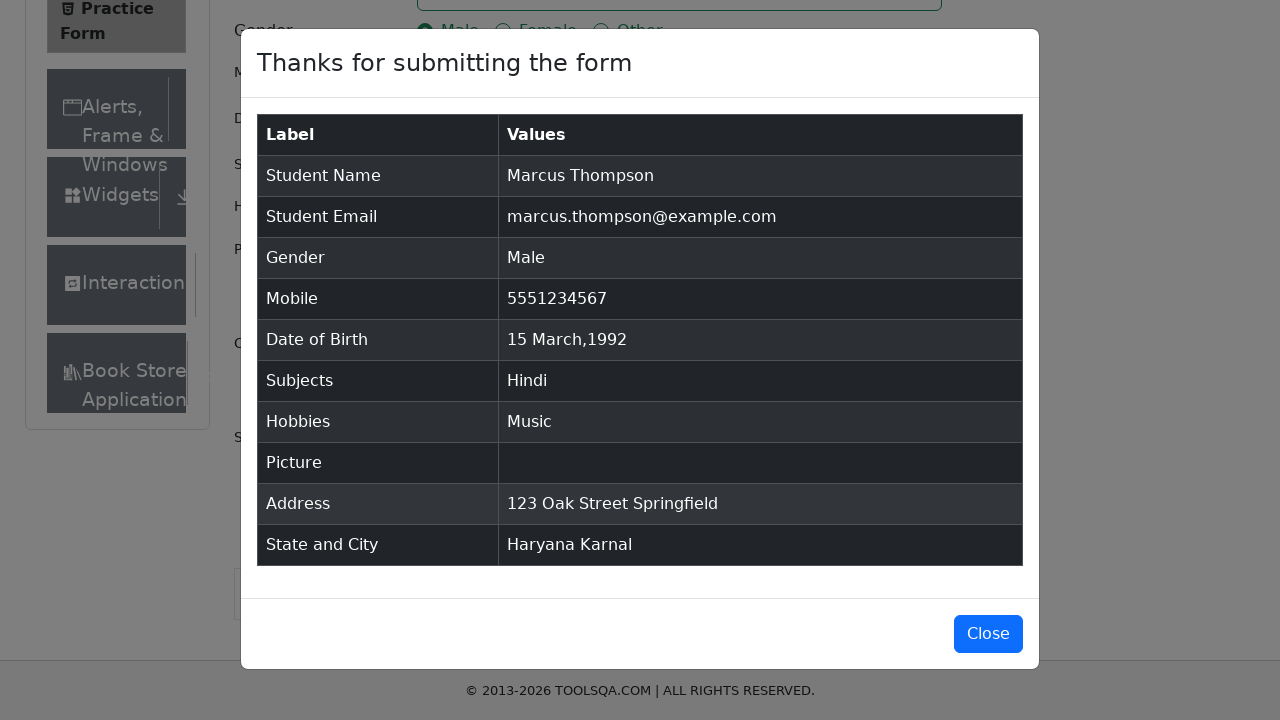

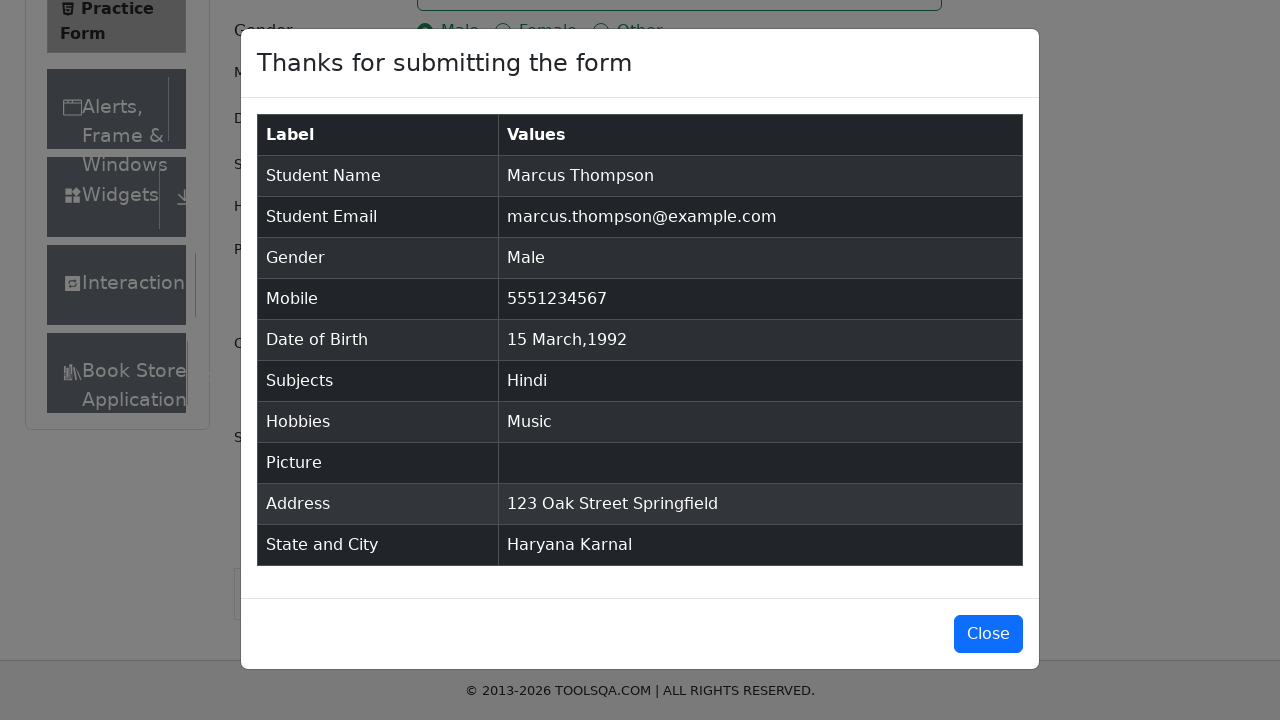